Demonstrates browser navigation operations by opening Gmail, refreshing the page, navigating to YouTube, then using back and forward browser controls to navigate between the two sites.

Starting URL: http://www.gmail.com

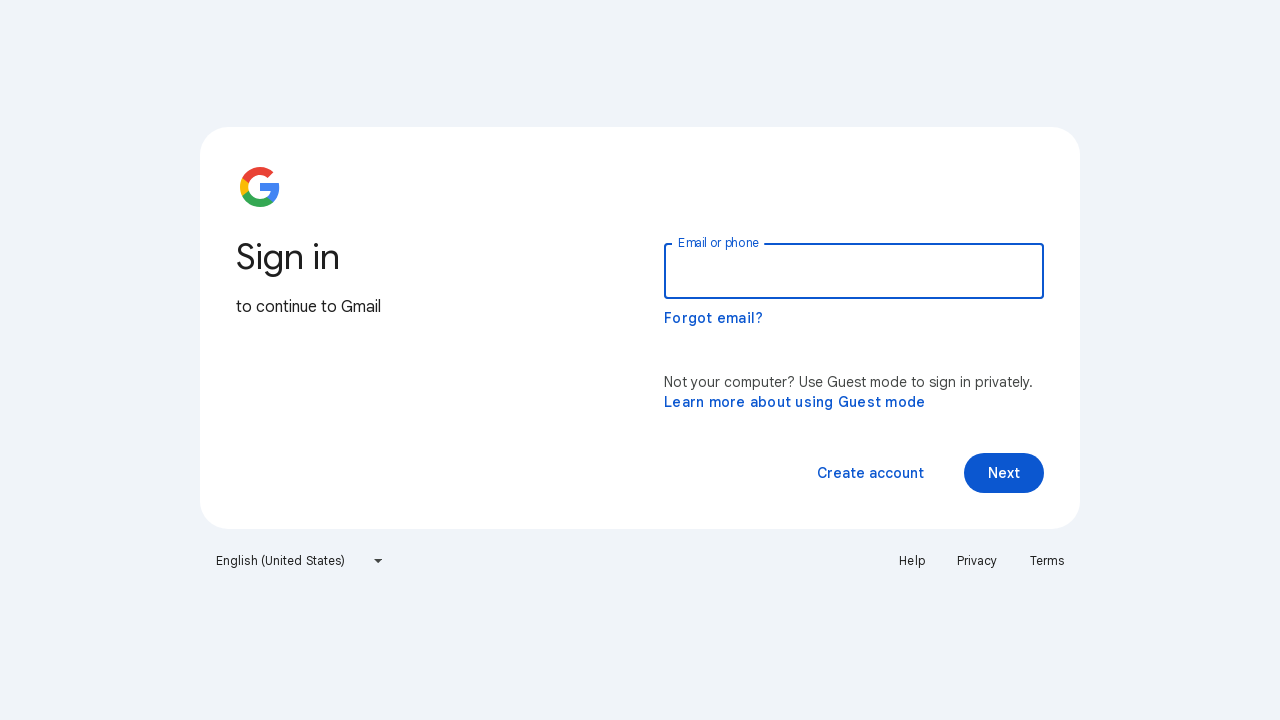

Refreshed Gmail page
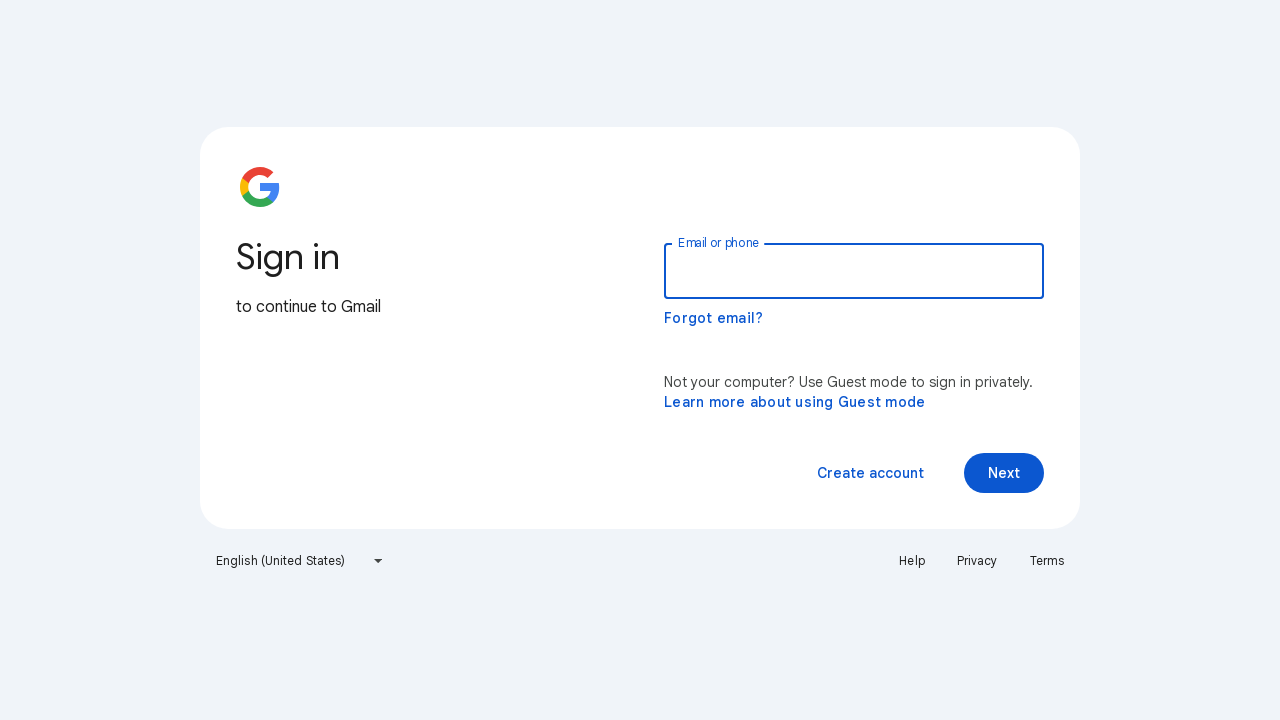

Navigated to YouTube
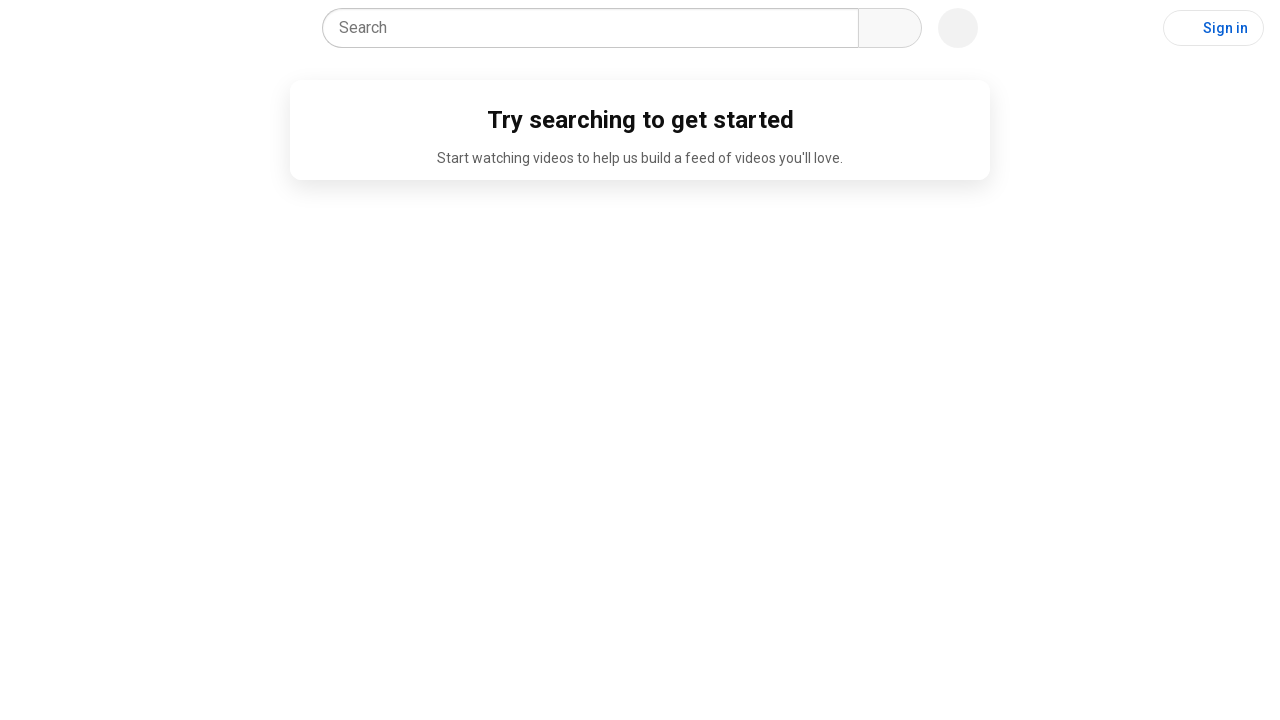

Navigated back to Gmail using browser back button
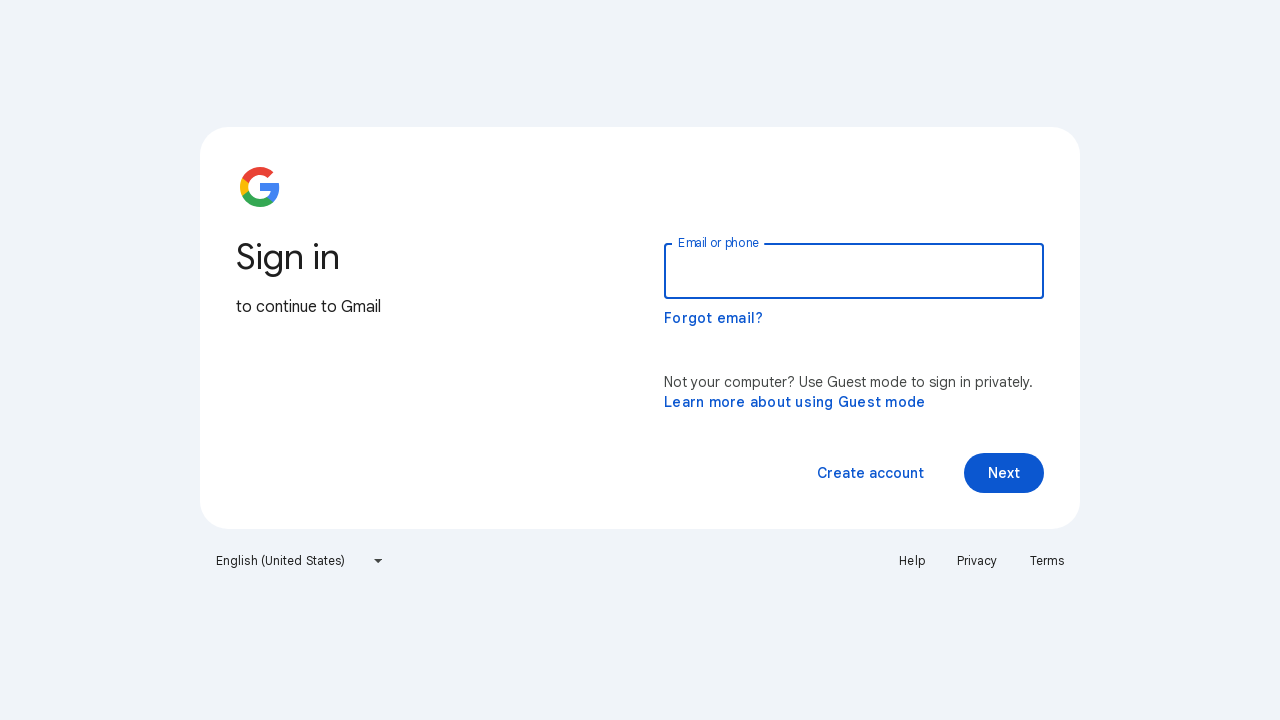

Navigated forward to YouTube using browser forward button
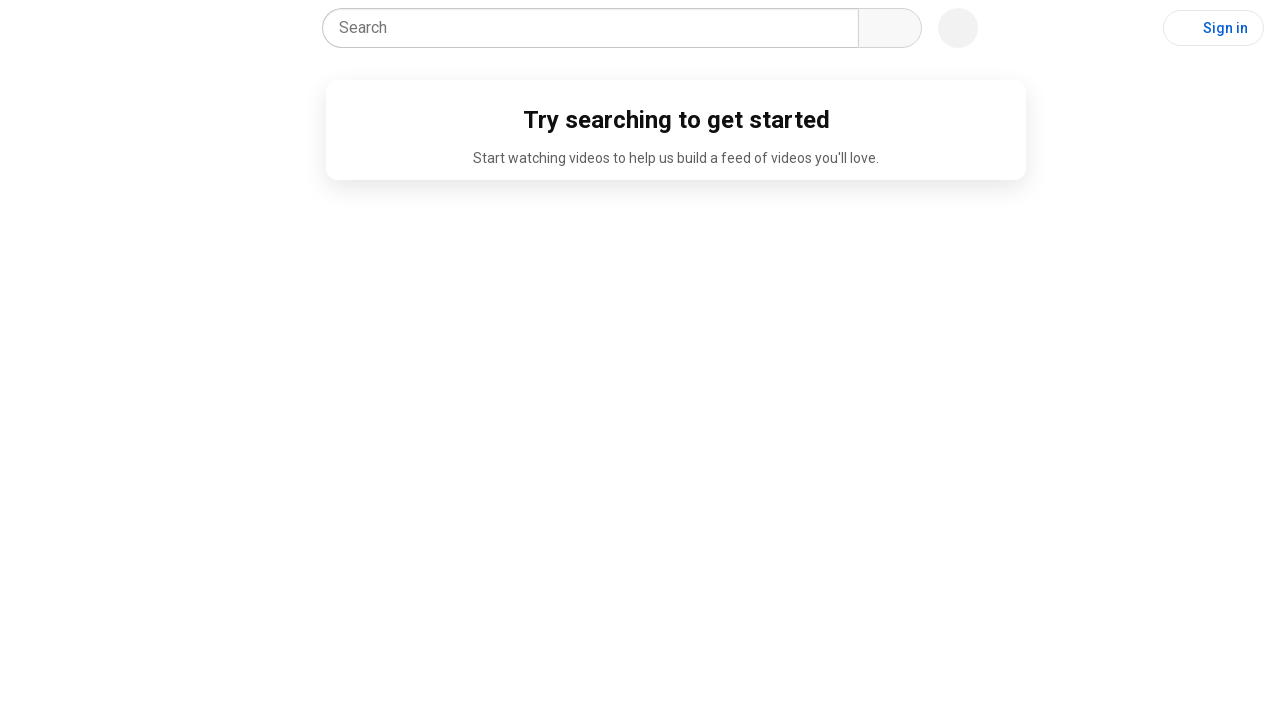

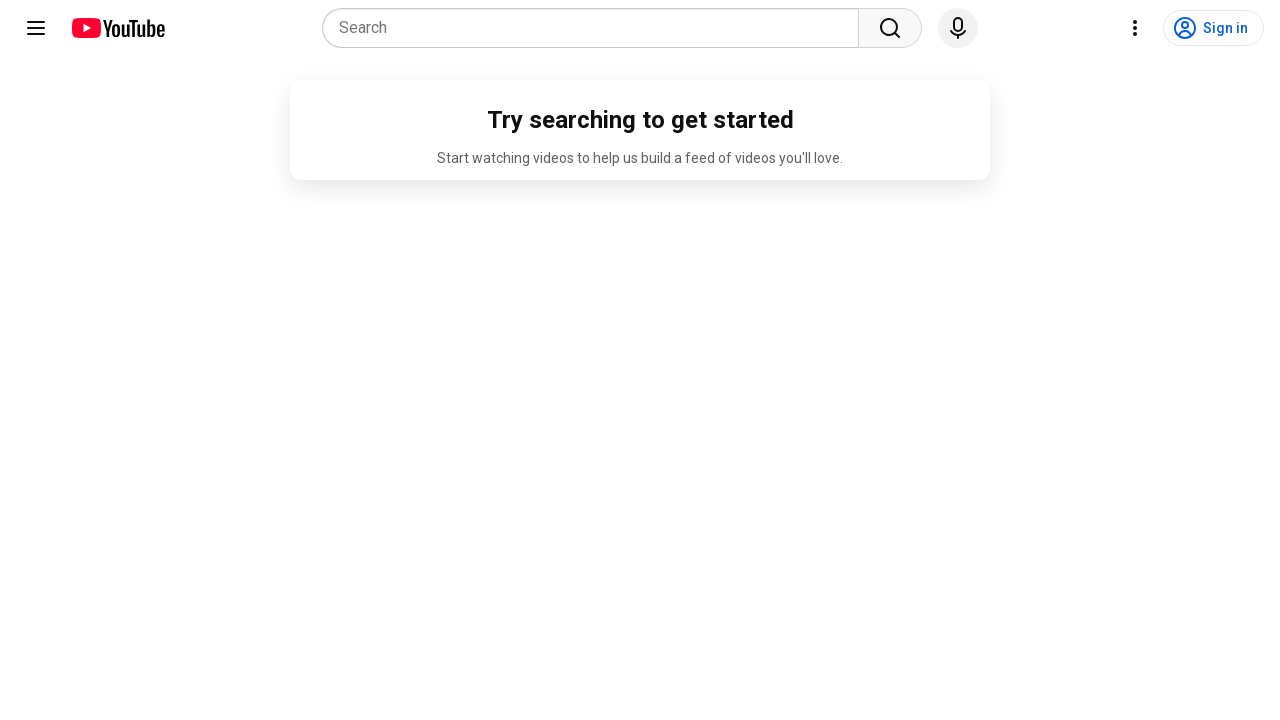